Tests completing all tasks using toggle-all and verifies items left counter shows 0.

Starting URL: https://todomvc4tasj.herokuapp.com/

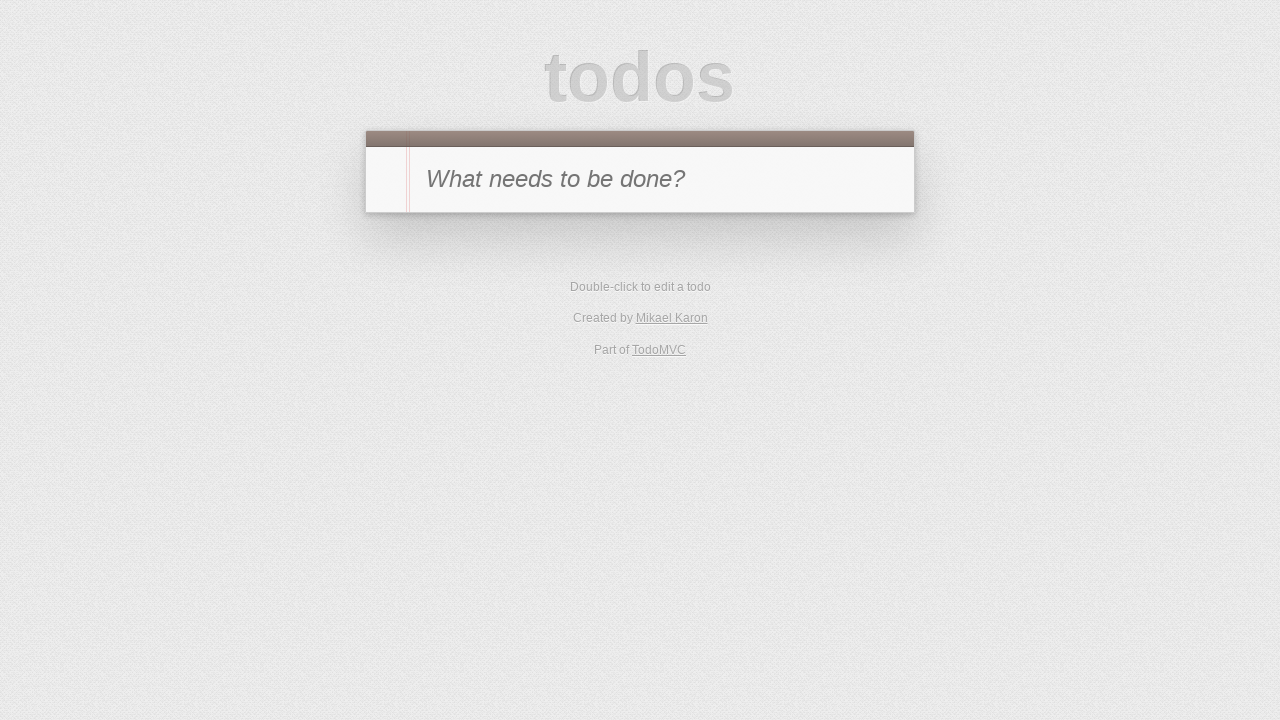

Filled new todo input with '1' on #new-todo
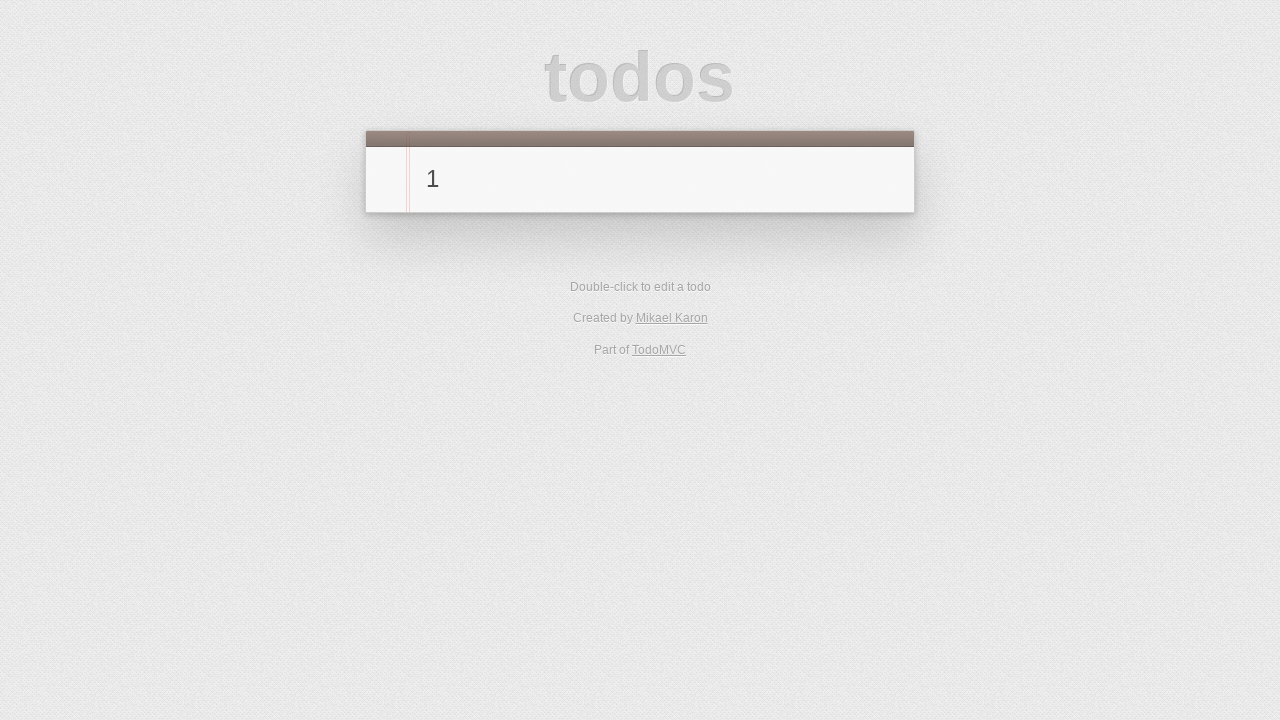

Pressed Enter to add task '1' on #new-todo
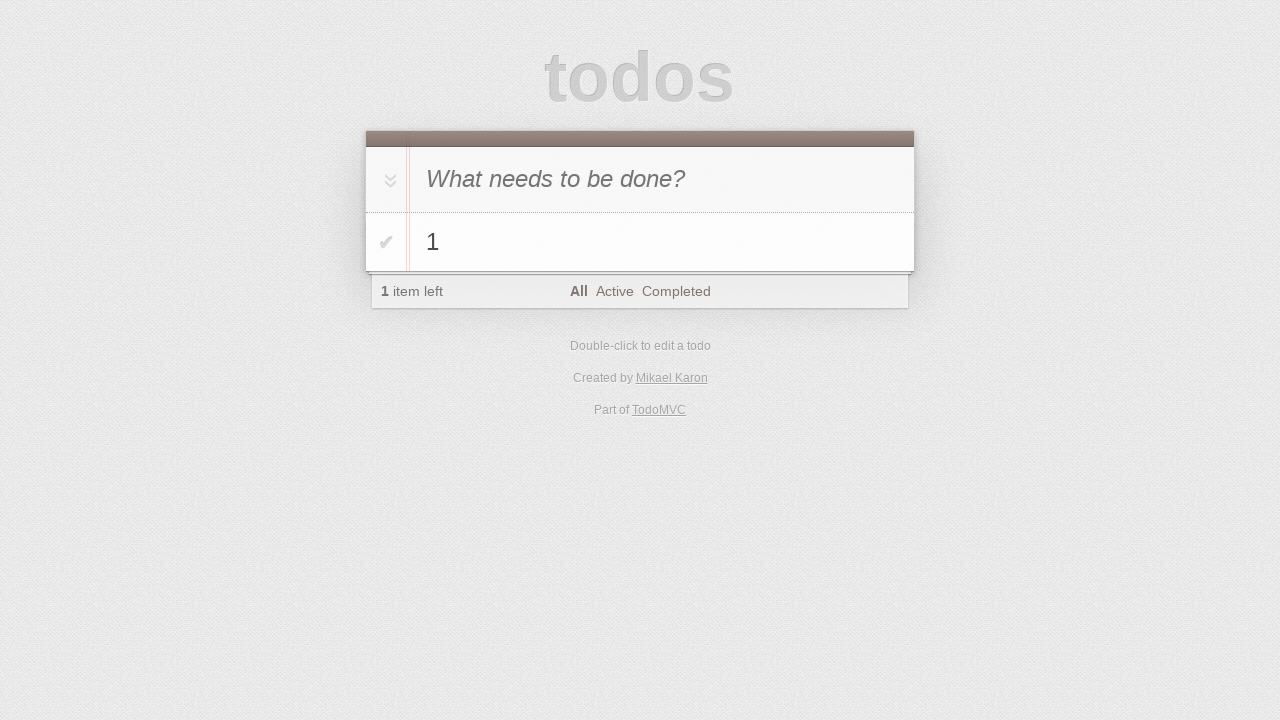

Clicked toggle-all button to complete all tasks at (388, 180) on #toggle-all
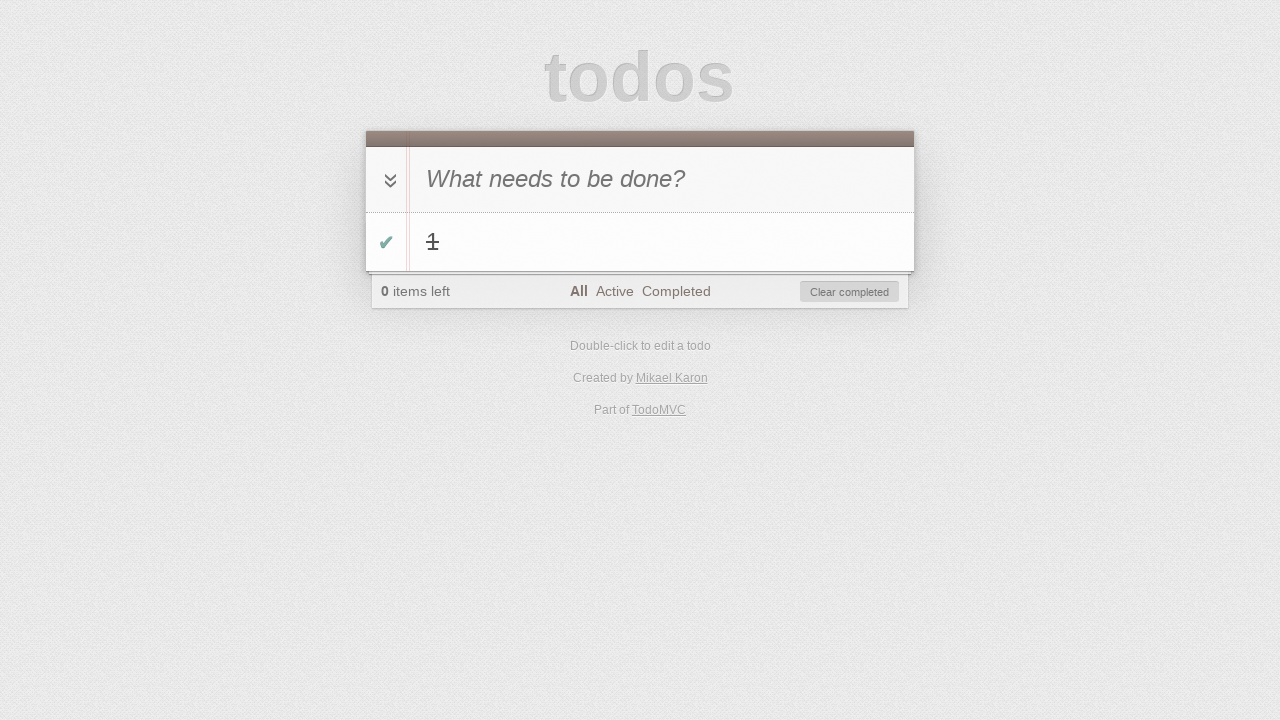

Verified items left counter shows 0
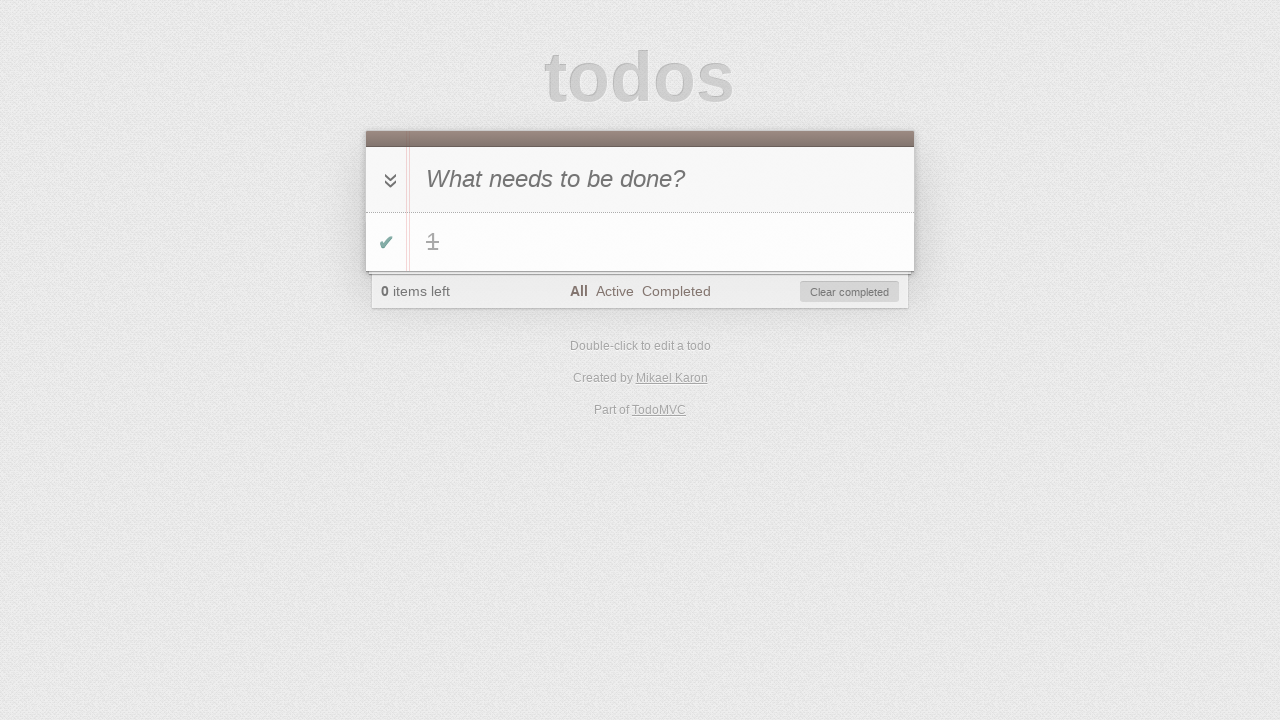

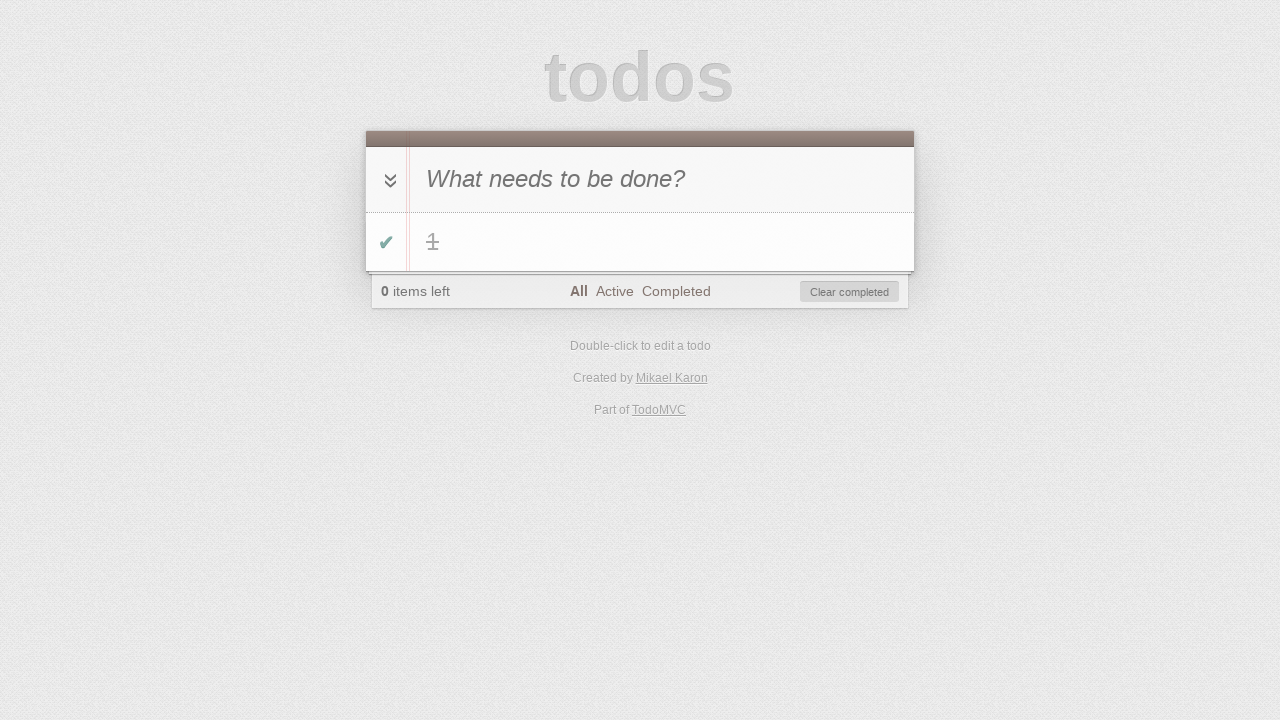